Tests a Selenium training enrollment form by clicking on a training link, filling out form fields (first name, last name, email, mobile, country), and scrolling through the page to view different sections.

Starting URL: http://toolsqa.com/

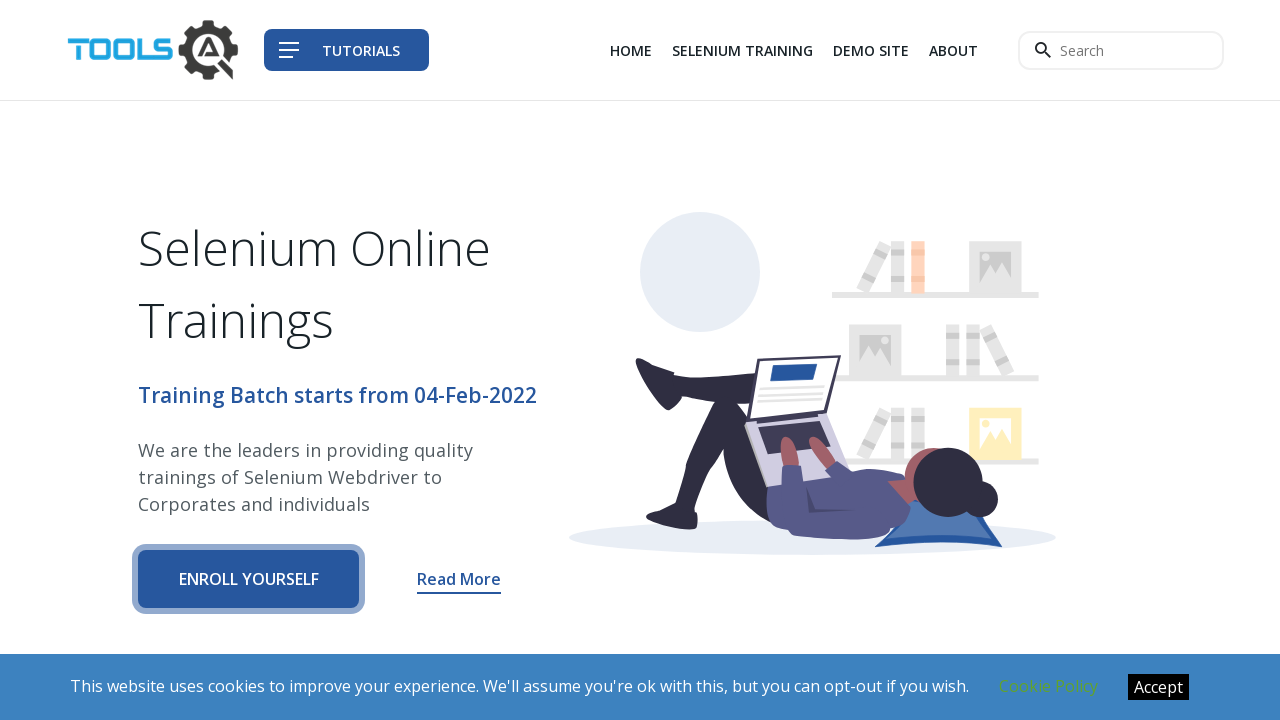

Clicked on Selenium Training link at (249, 579) on a[href='/selenium-training?q=banner#enroll-form']
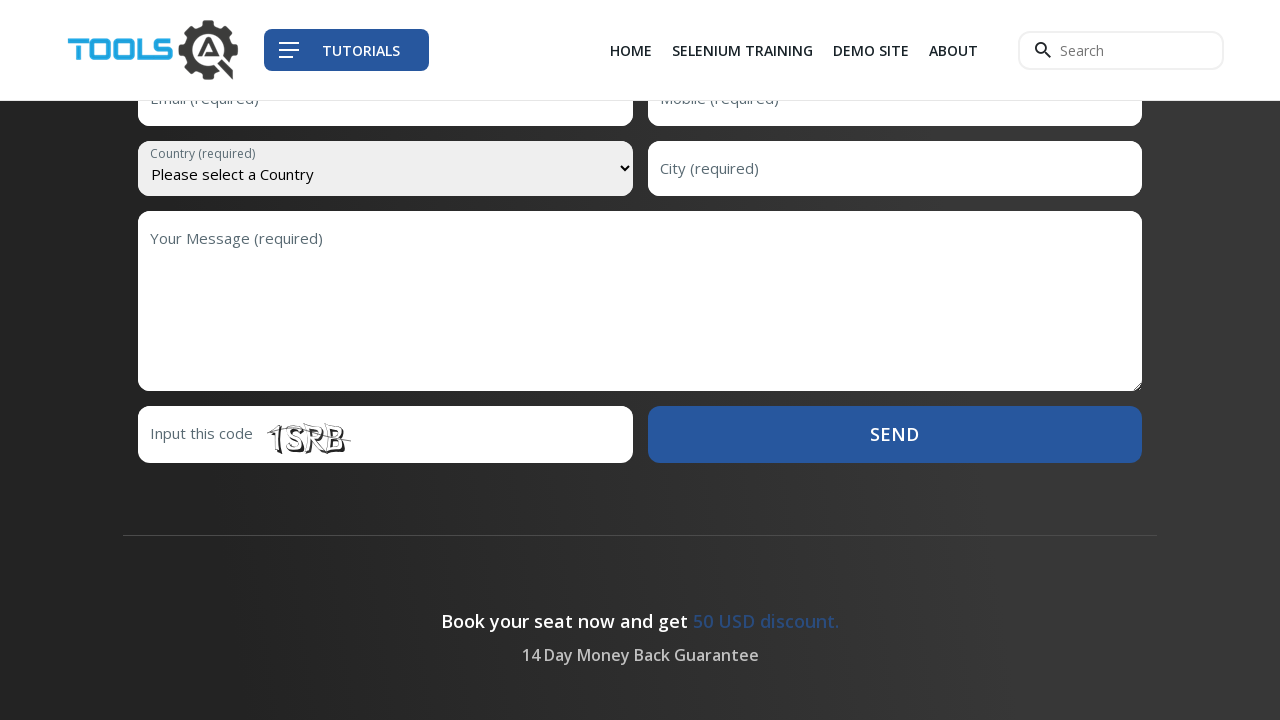

Clicked on First Name input field at (385, 693) on input#first-name
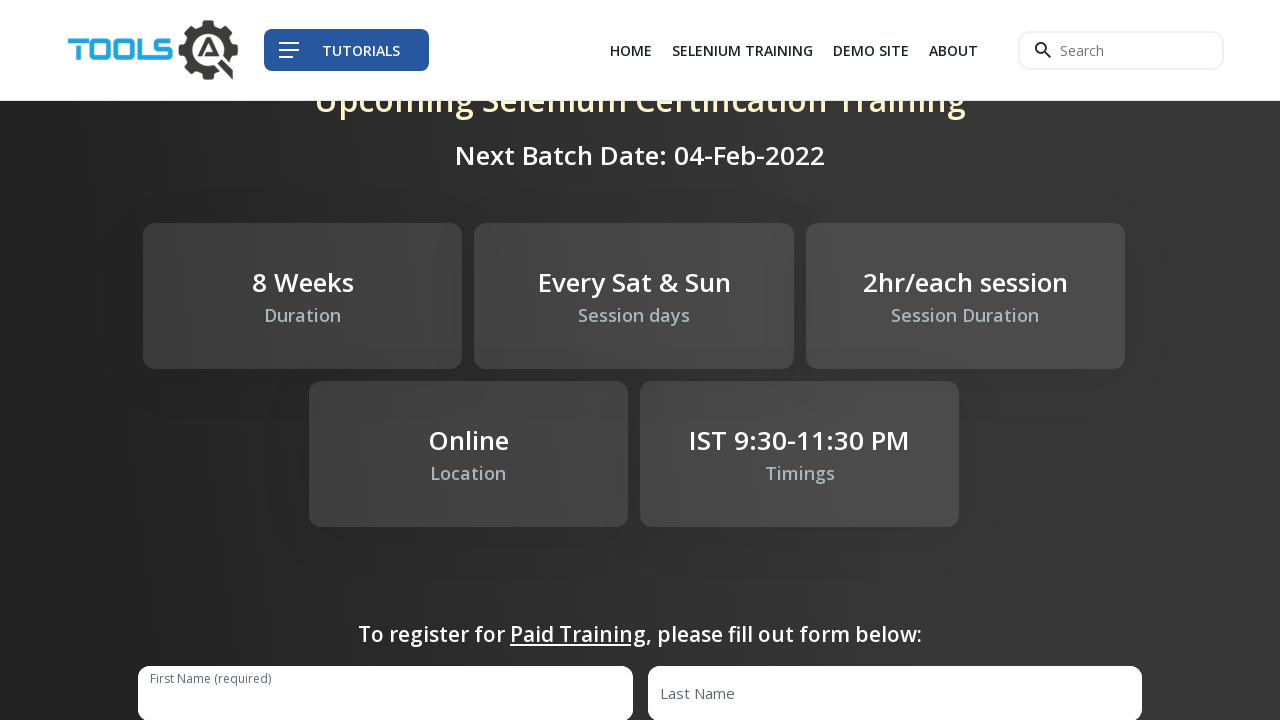

Filled First Name field with 'SASIKA' on input#first-name
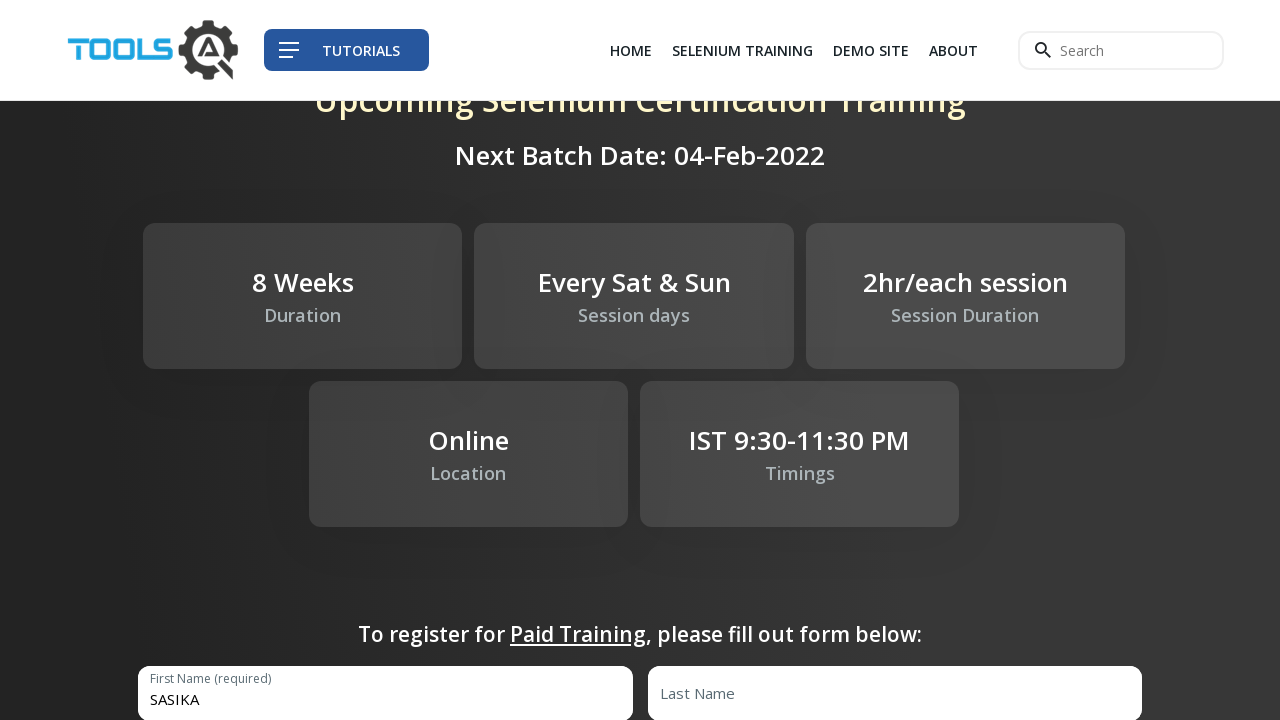

Clicked on Last Name input field at (895, 693) on input#last-name
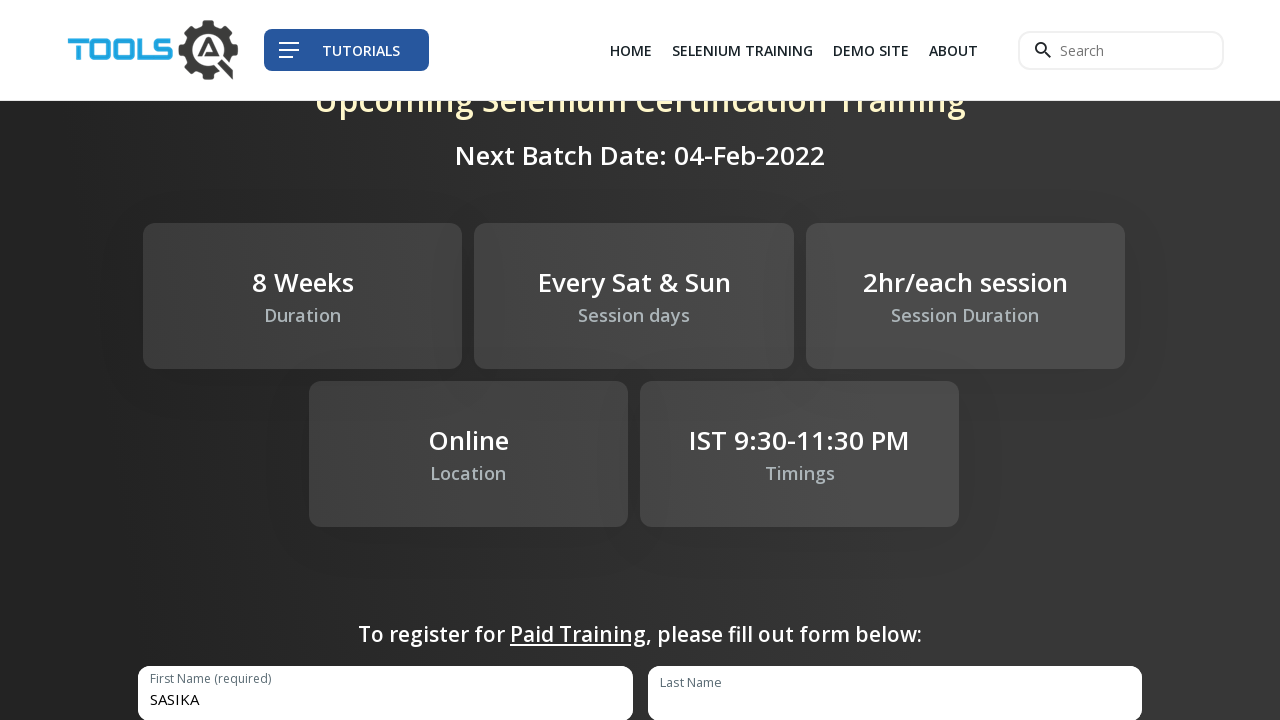

Filled Last Name field with 'Lingam' on input#last-name
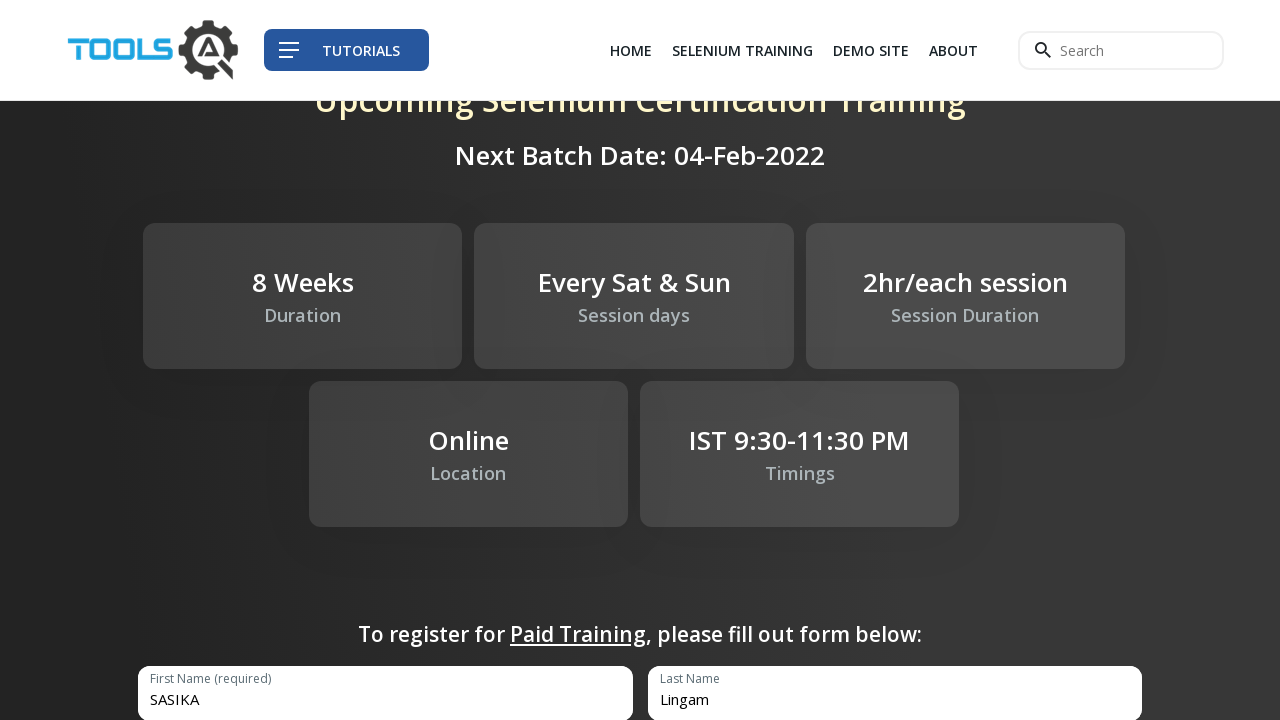

Clicked on Email input field at (385, 360) on input[type='email']
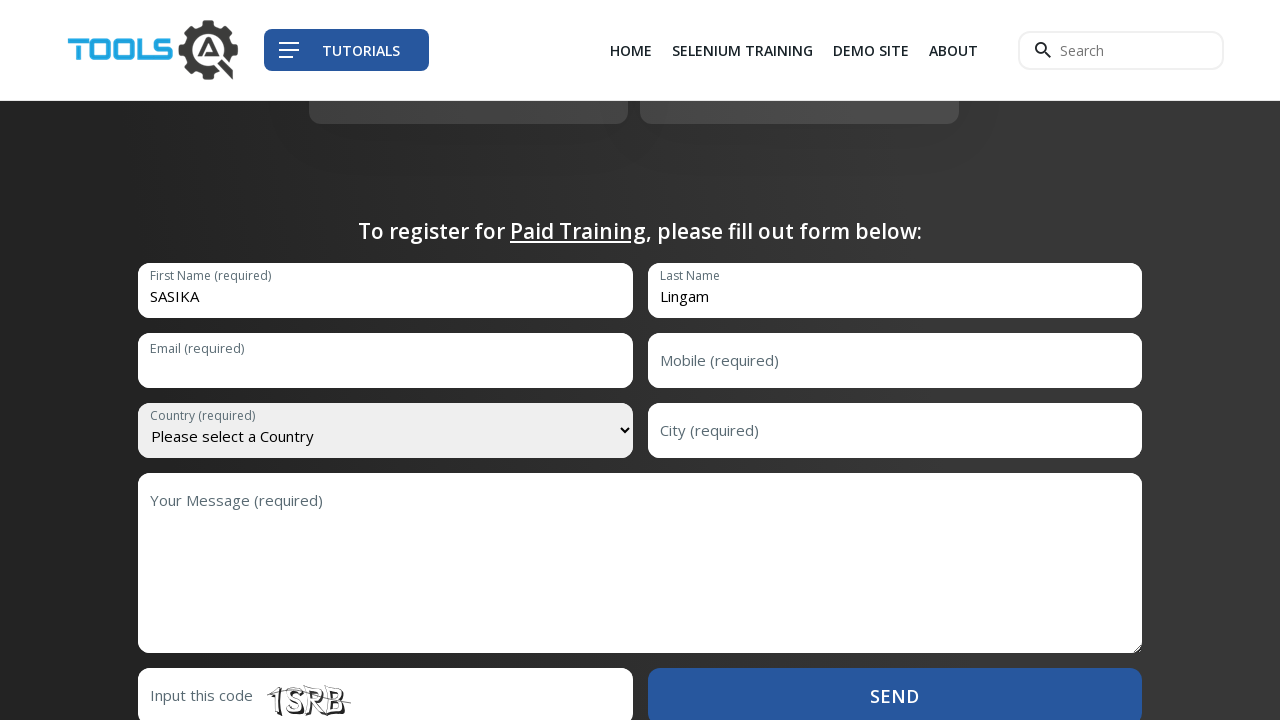

Filled Email field with 'SASIKA@mail.com' on input[type='email']
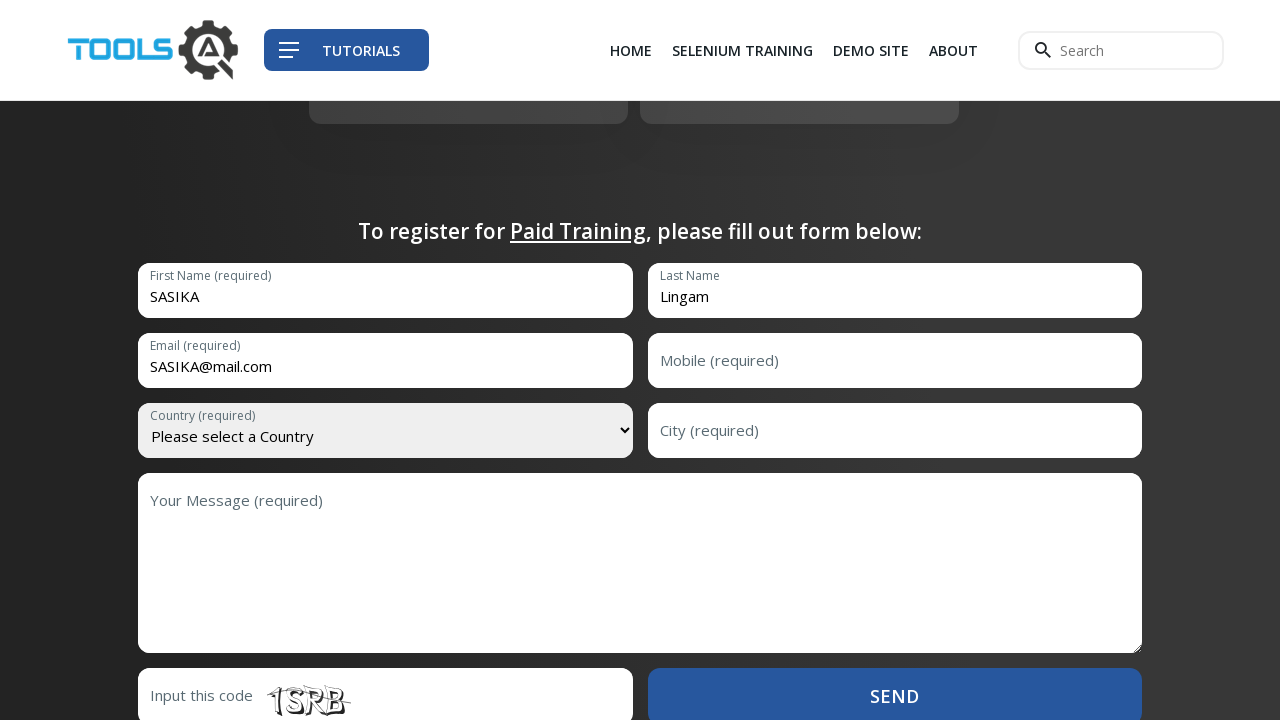

Clicked on Mobile number input field at (895, 360) on input#mobile
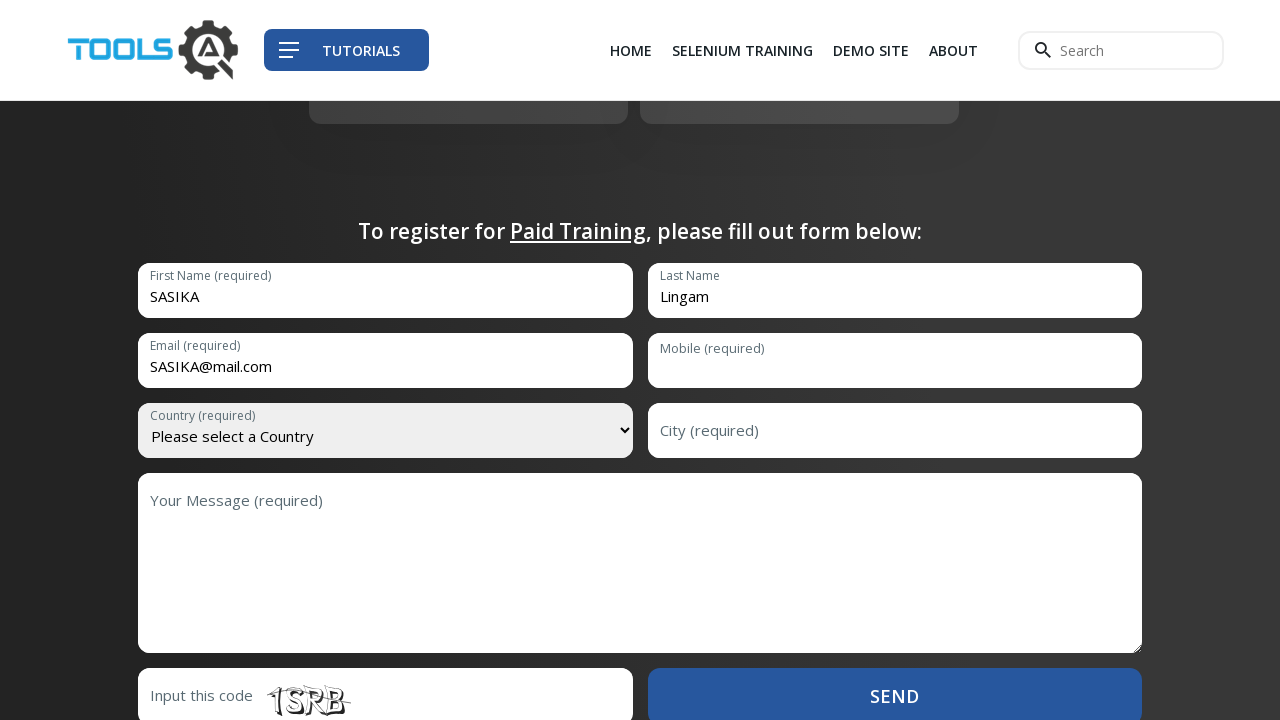

Filled Mobile number field with '9874561230' on input#mobile
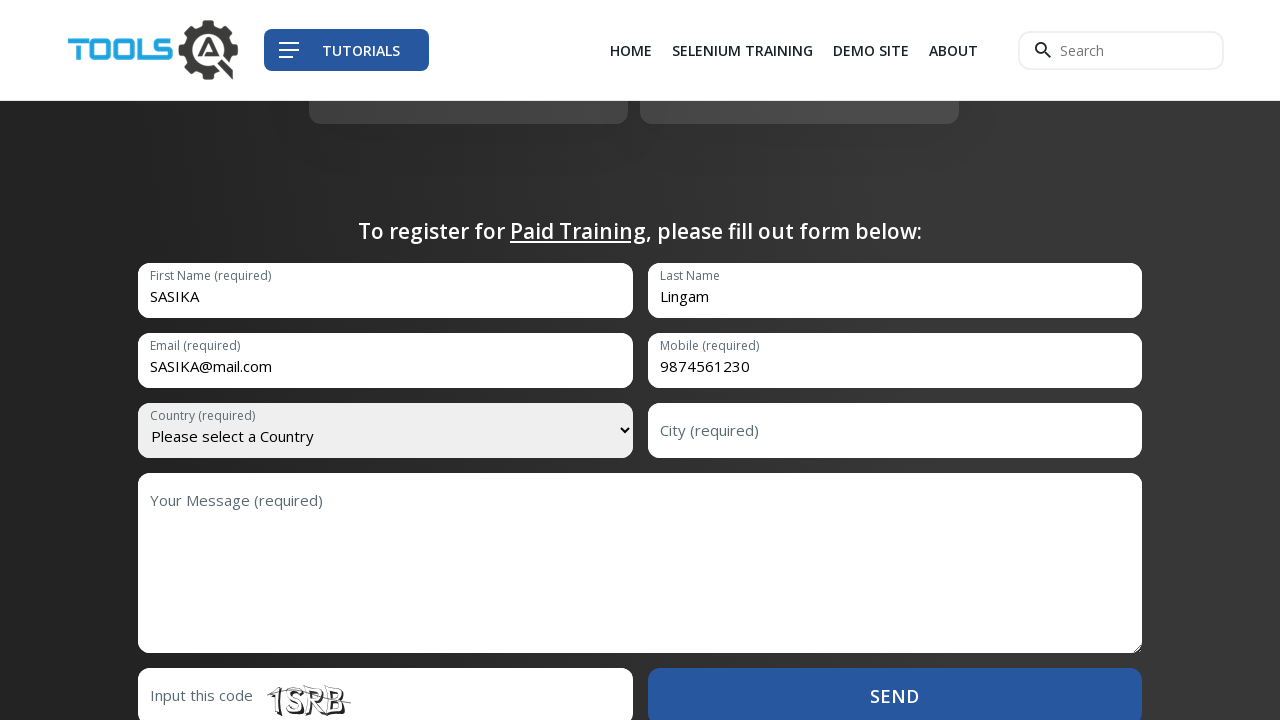

Clicked on Country dropdown at (385, 430) on select[name='country']
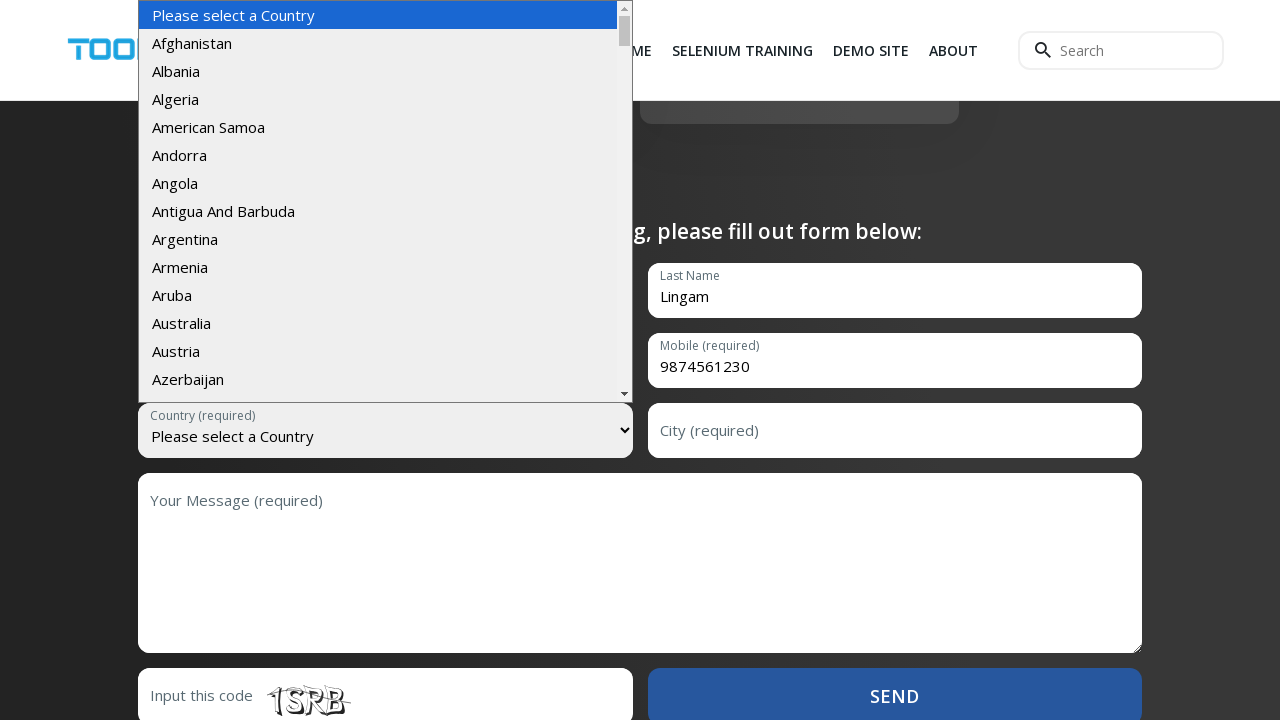

Selected country option at index 26 on select[name='country']
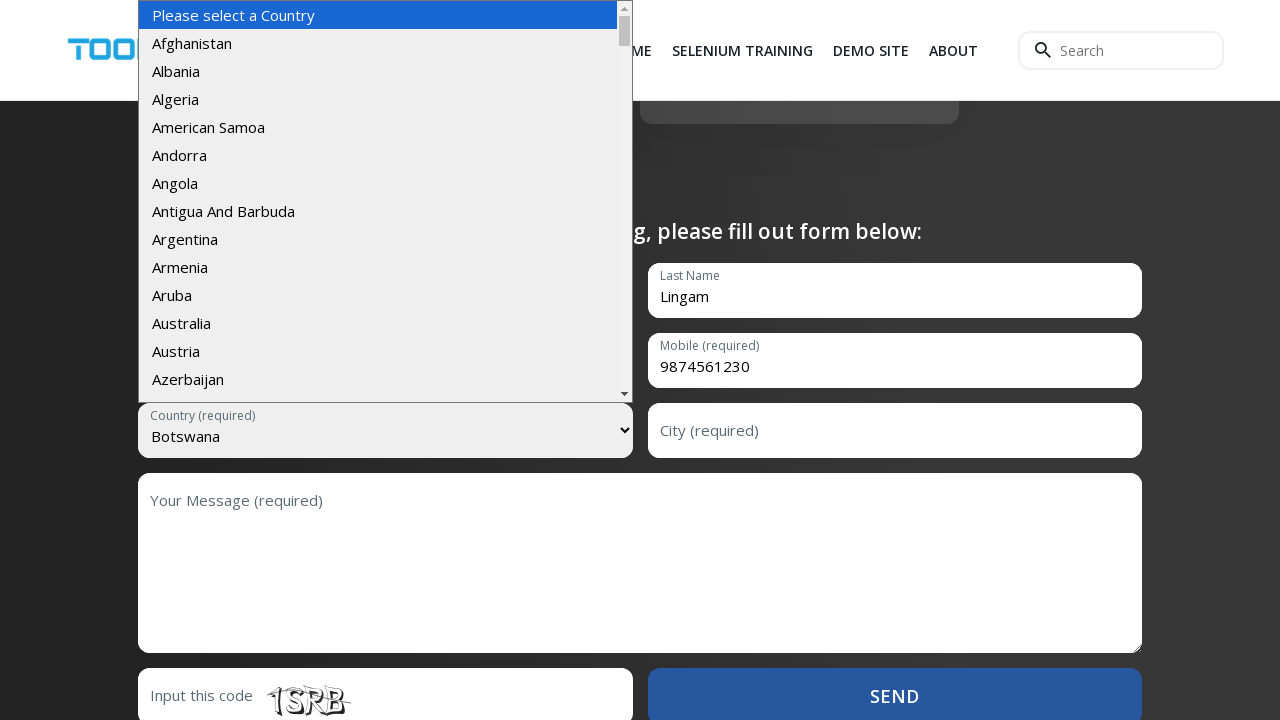

Scrolled to 'What is included' section
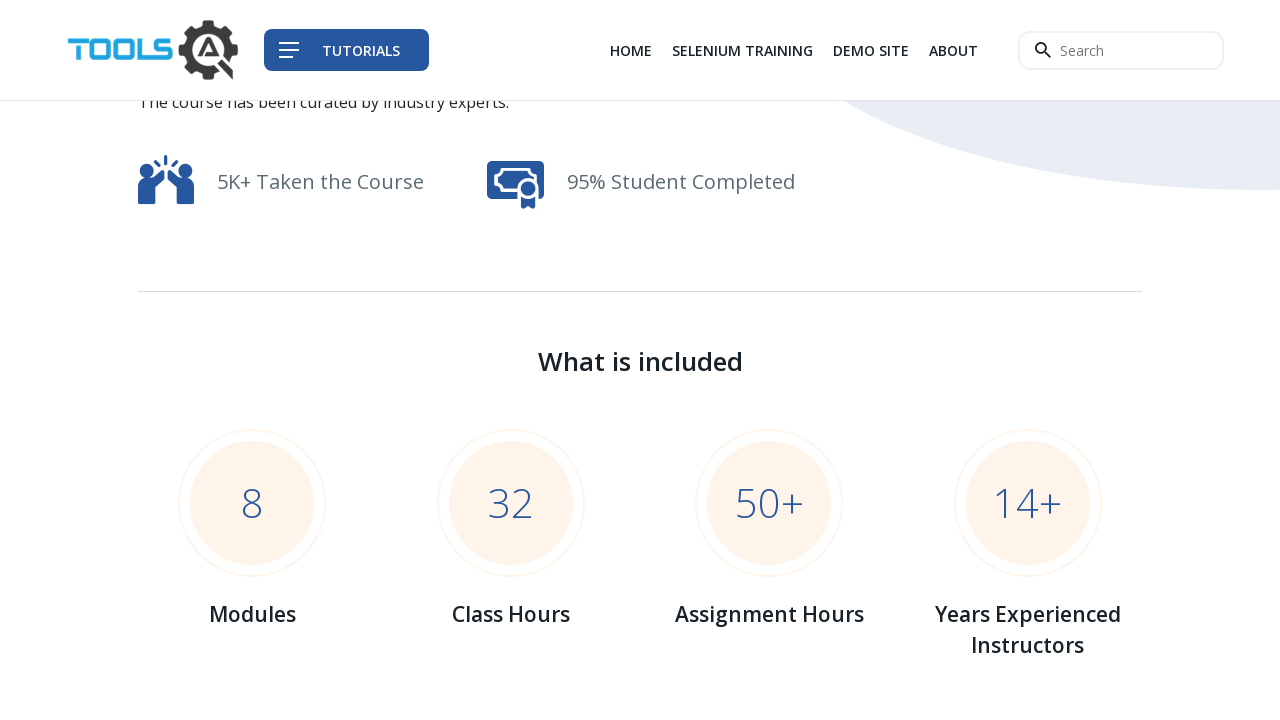

Waited 2 seconds for scroll to complete
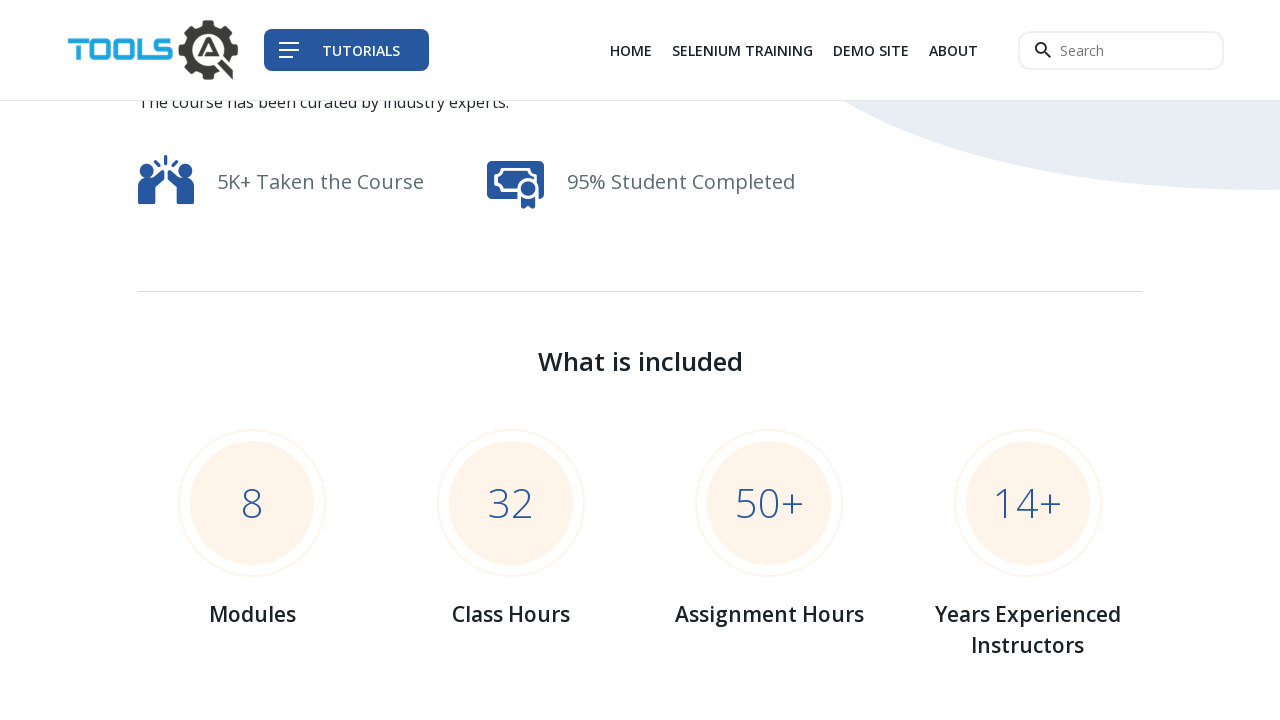

Scrolled to 'Selenium Certification – Curriculum' section
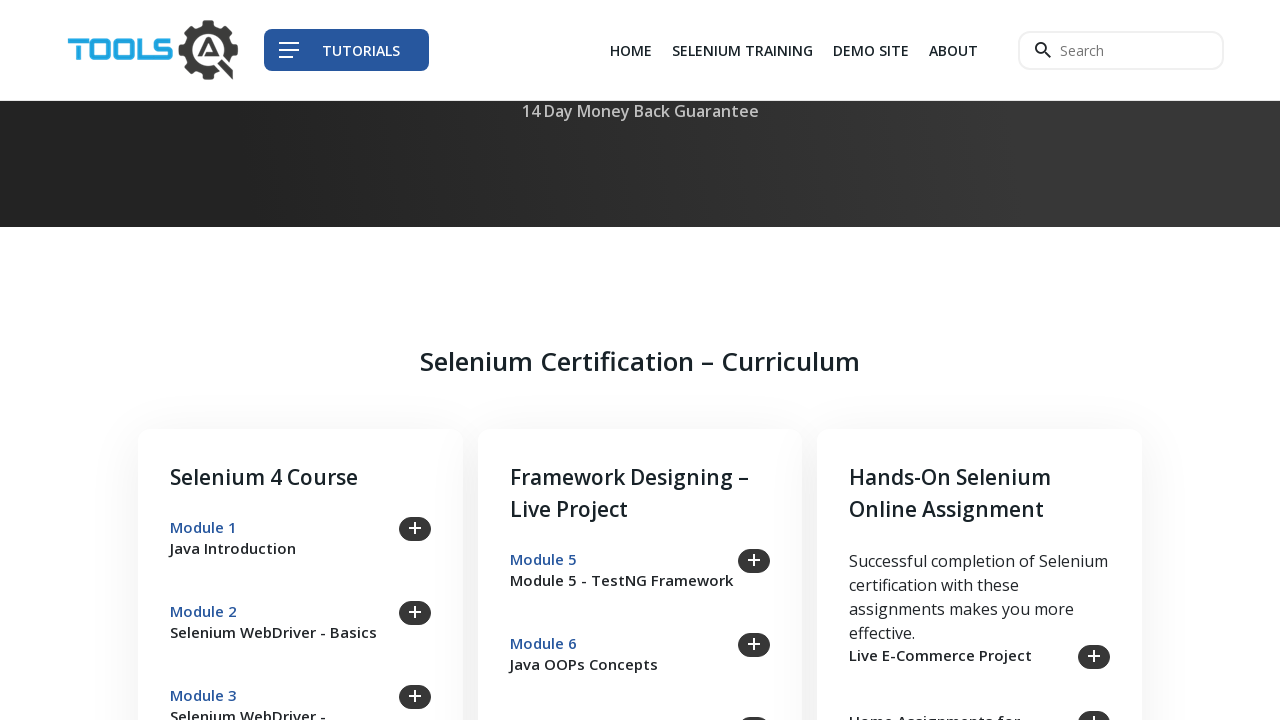

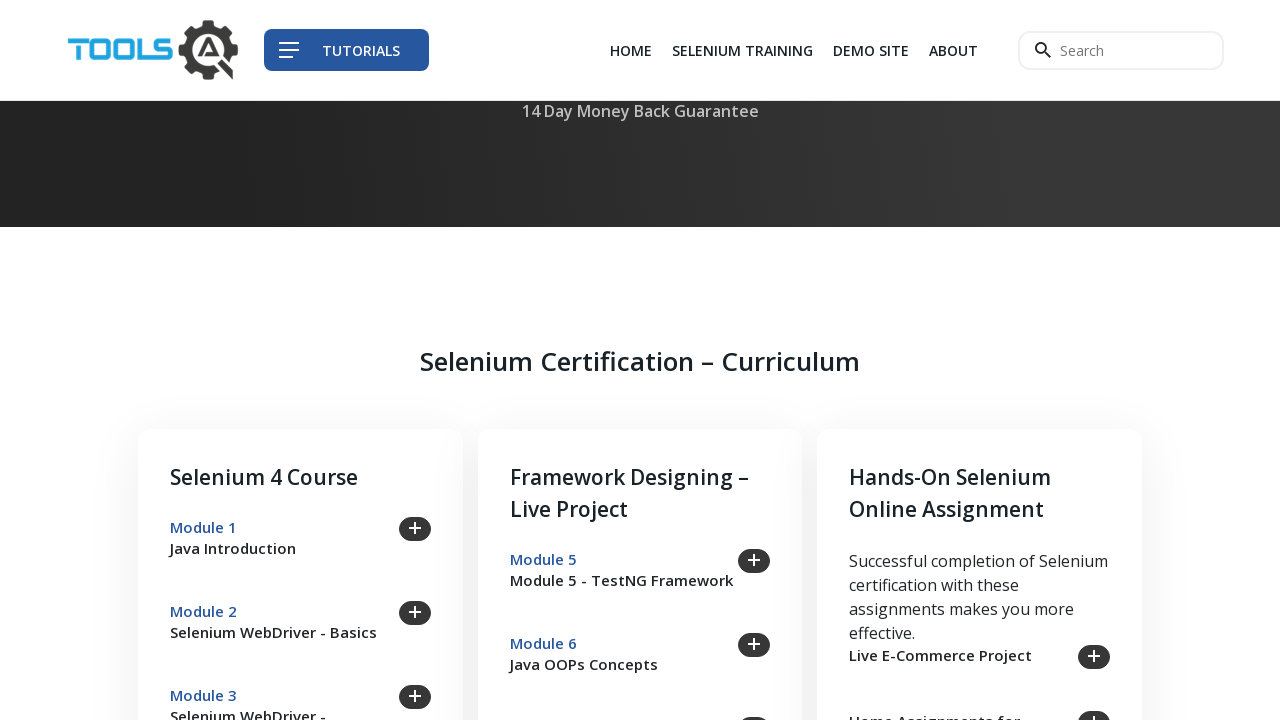